Tests a web form by verifying the page title, entering text into a text box, submitting the form, and verifying the success message is displayed.

Starting URL: https://www.selenium.dev/selenium/web/web-form.html

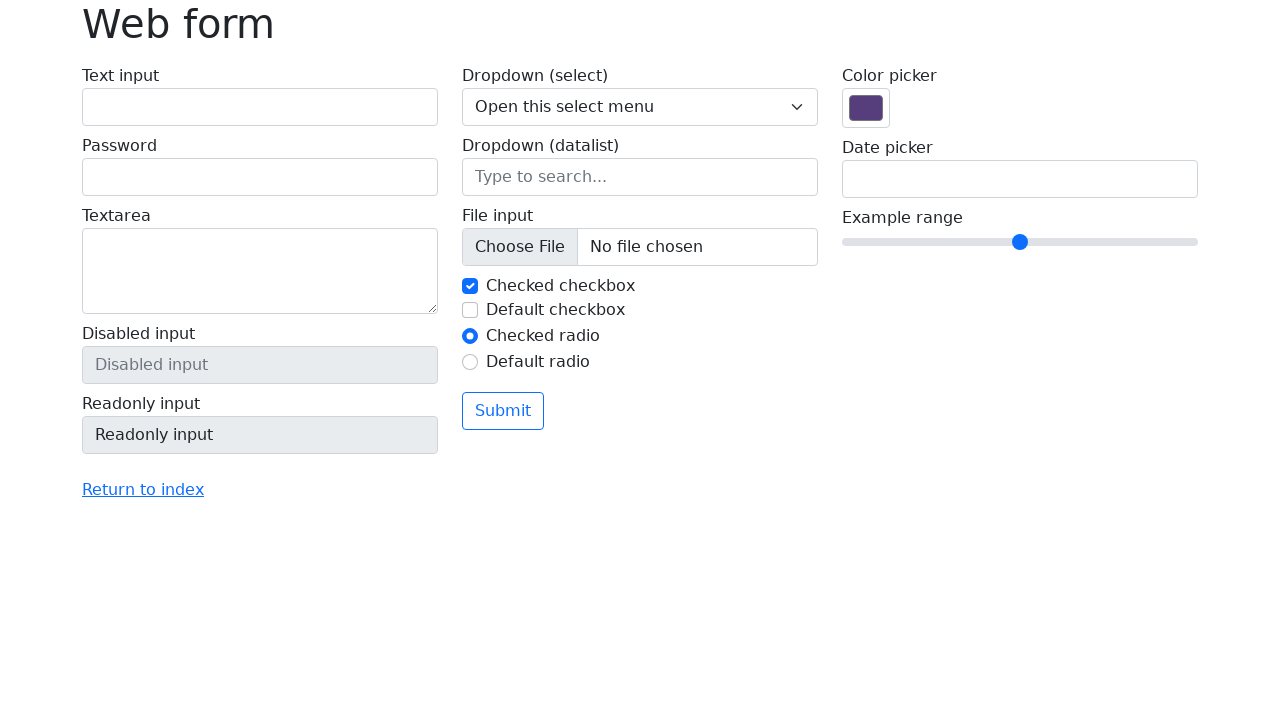

Verified page title is 'Web form'
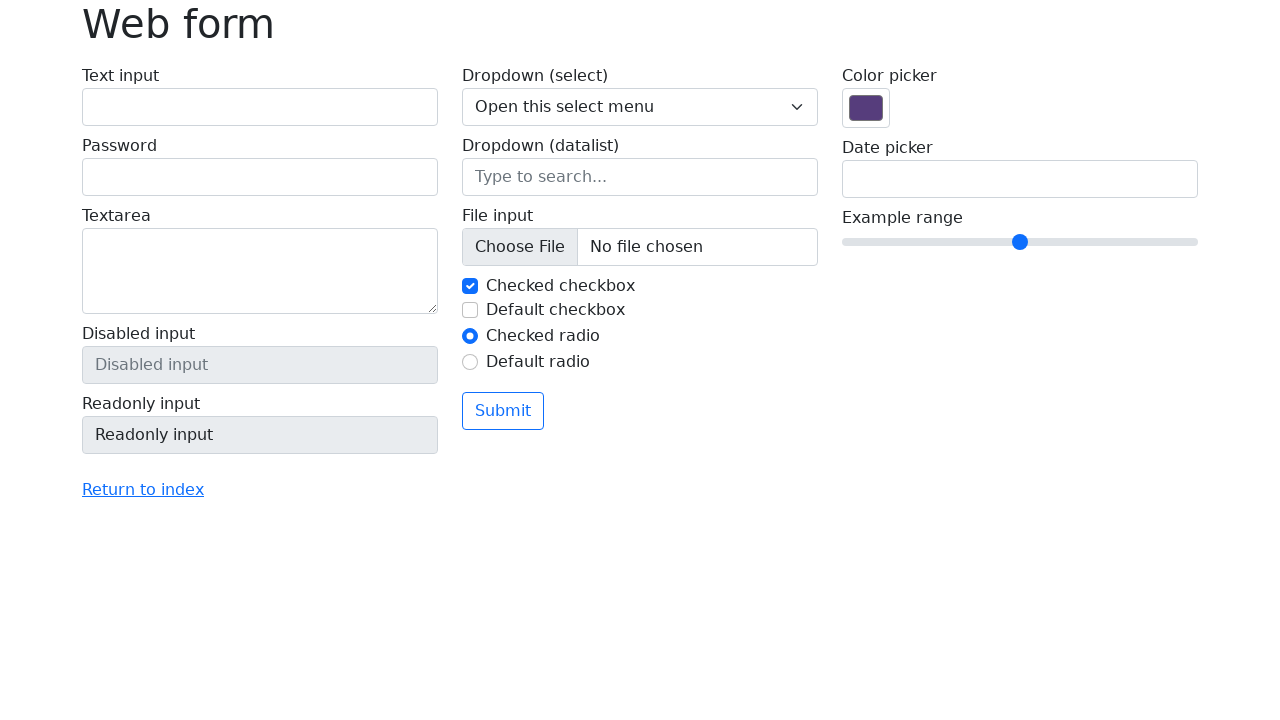

Filled text input with 'Selenium' on input[name='my-text']
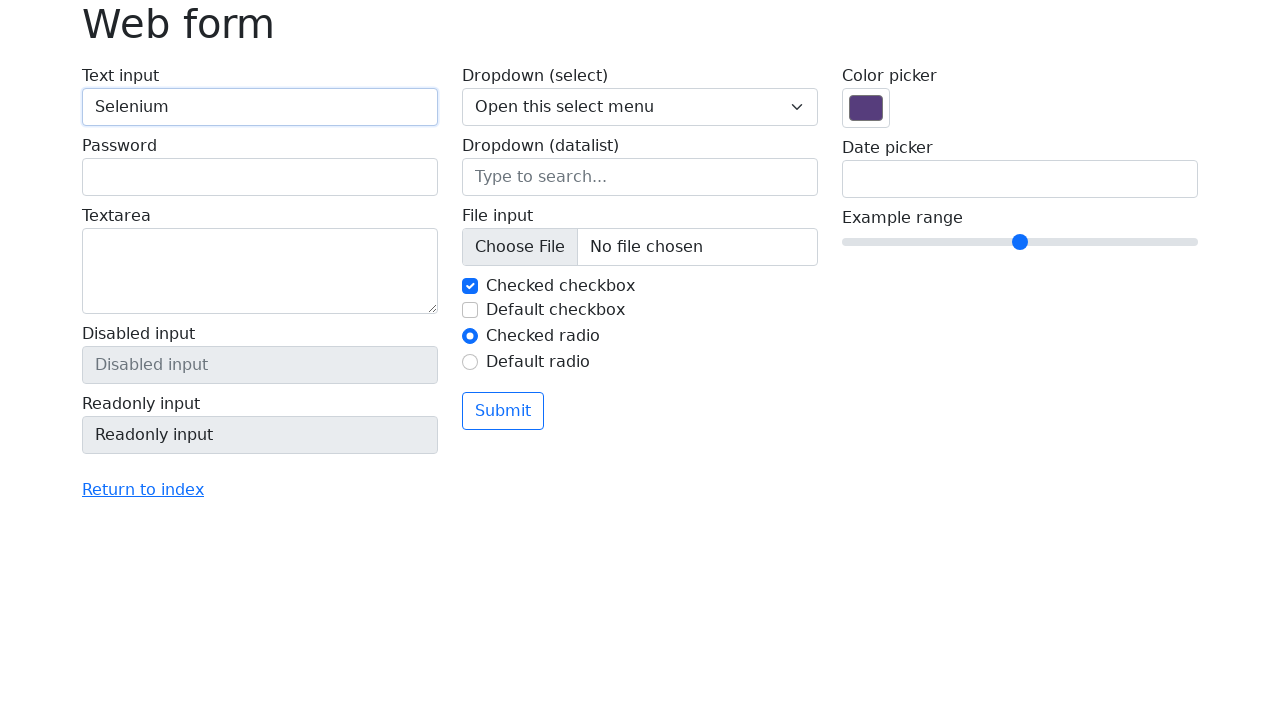

Clicked submit button at (503, 411) on button
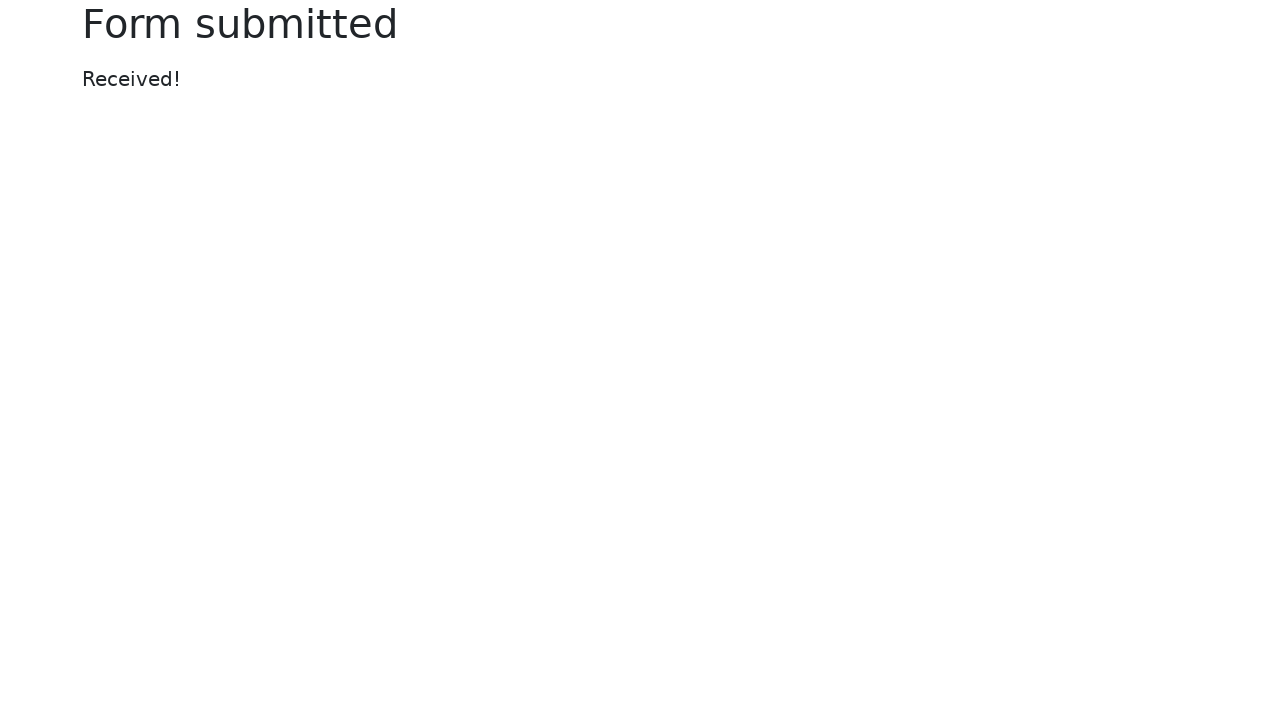

Success message element appeared
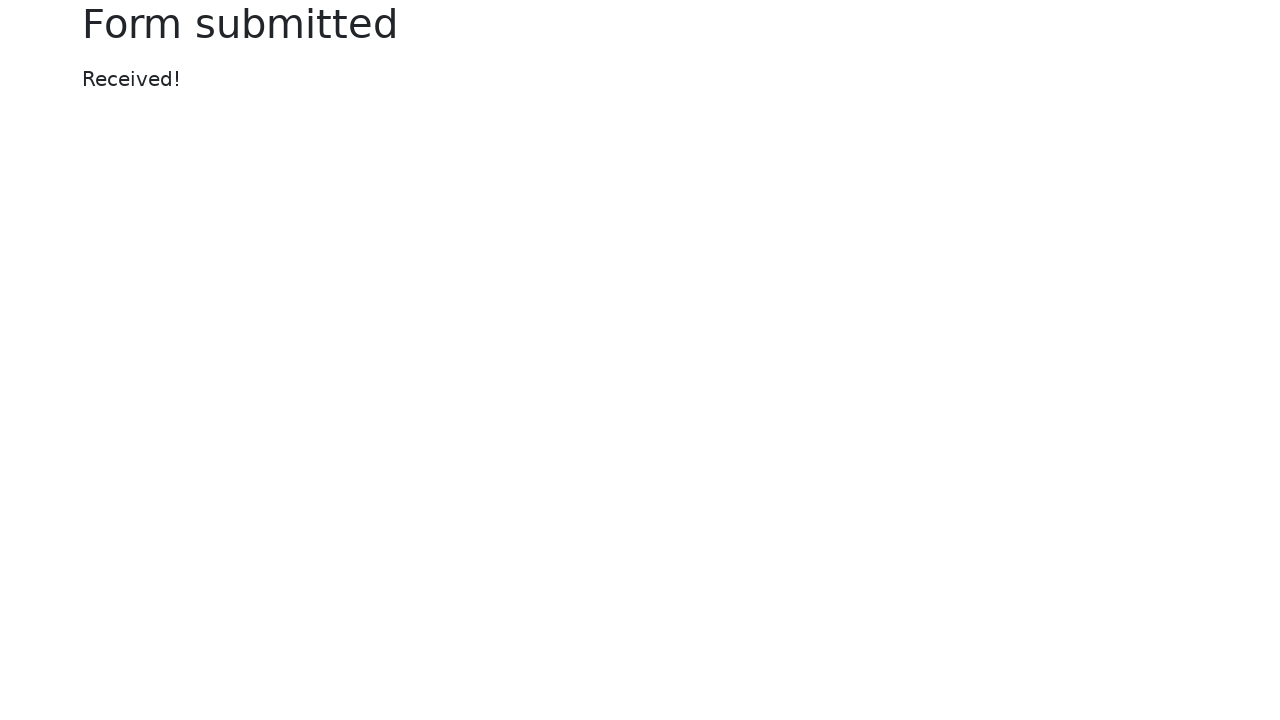

Verified success message displays 'Received!'
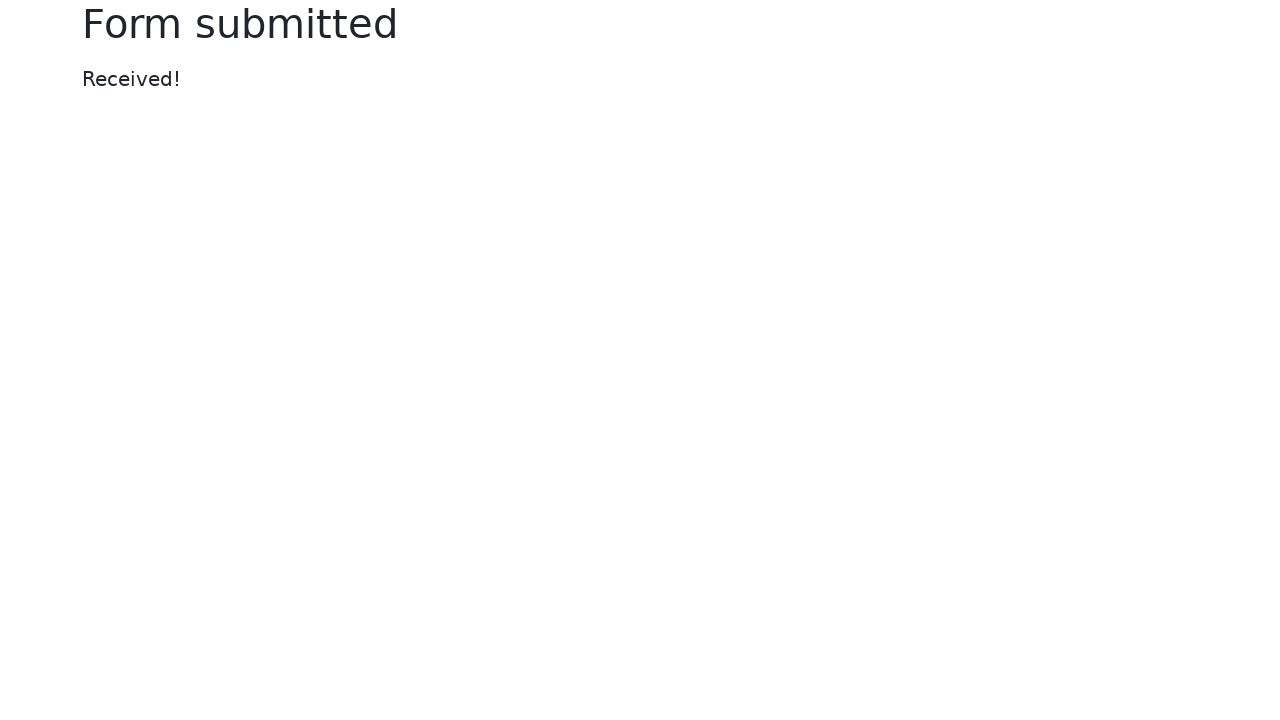

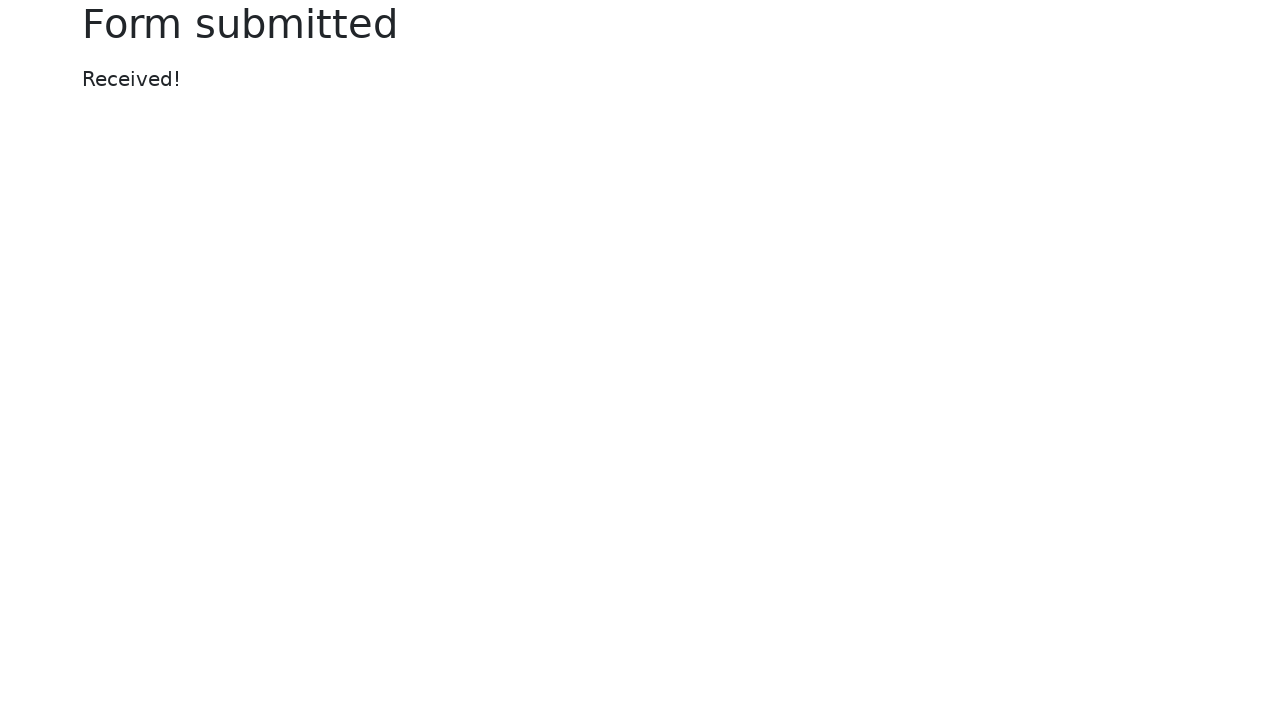